Tests partial form submission by filling first name and job title fields without selecting radio button, then clicking the submit link.

Starting URL: http://formy-project.herokuapp.com/form

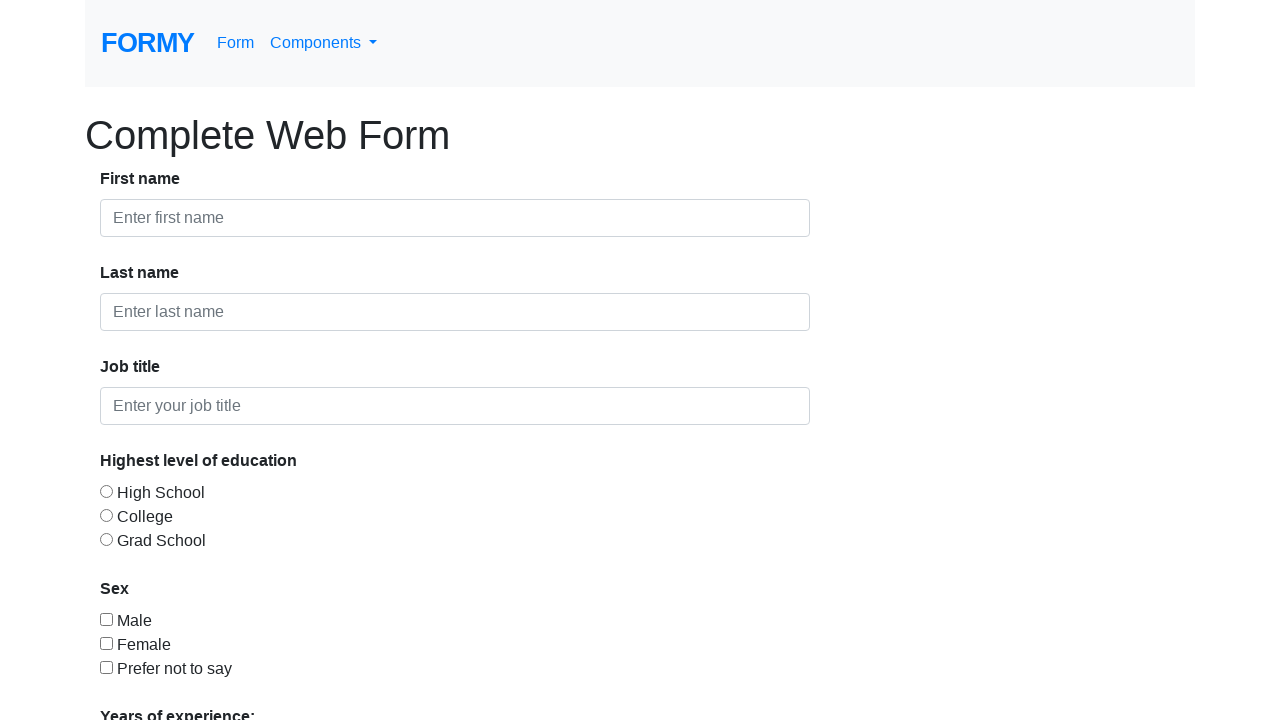

Filled first name field with 'Ammar' on #first-name
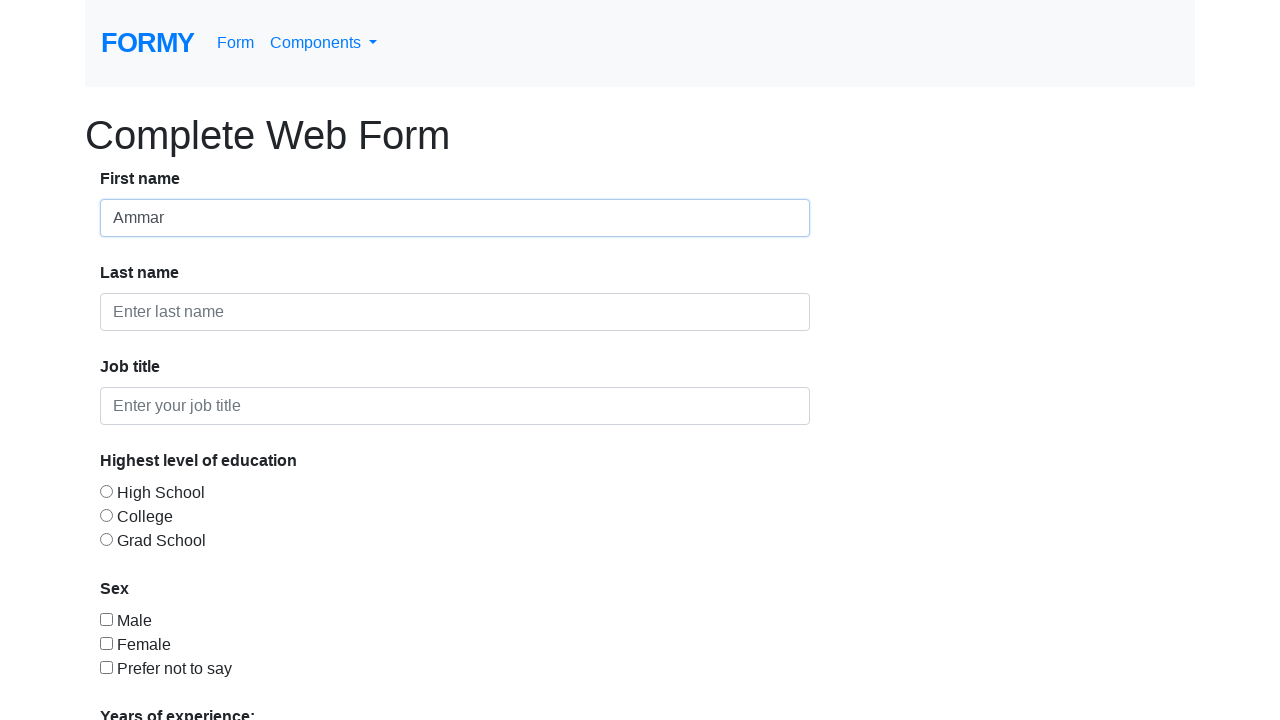

Filled job title field with 'Computer Engineering Student' on #job-title
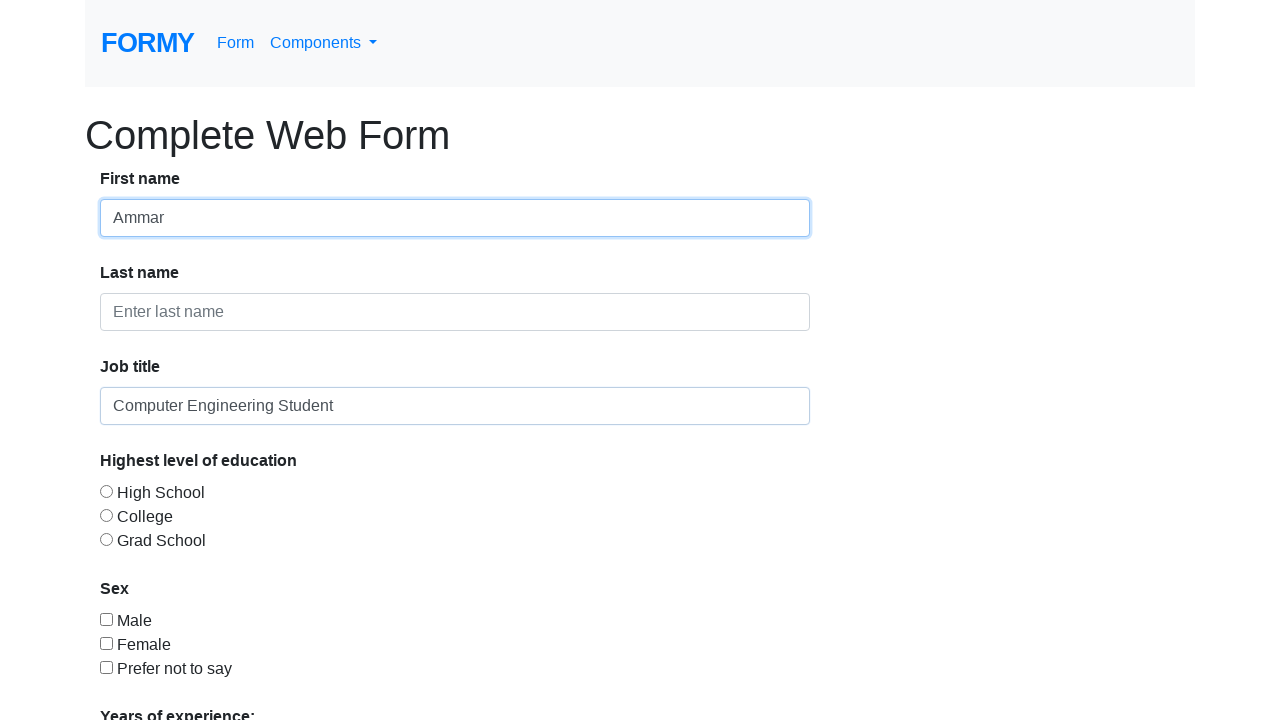

Clicked on first name field at (455, 218) on #first-name
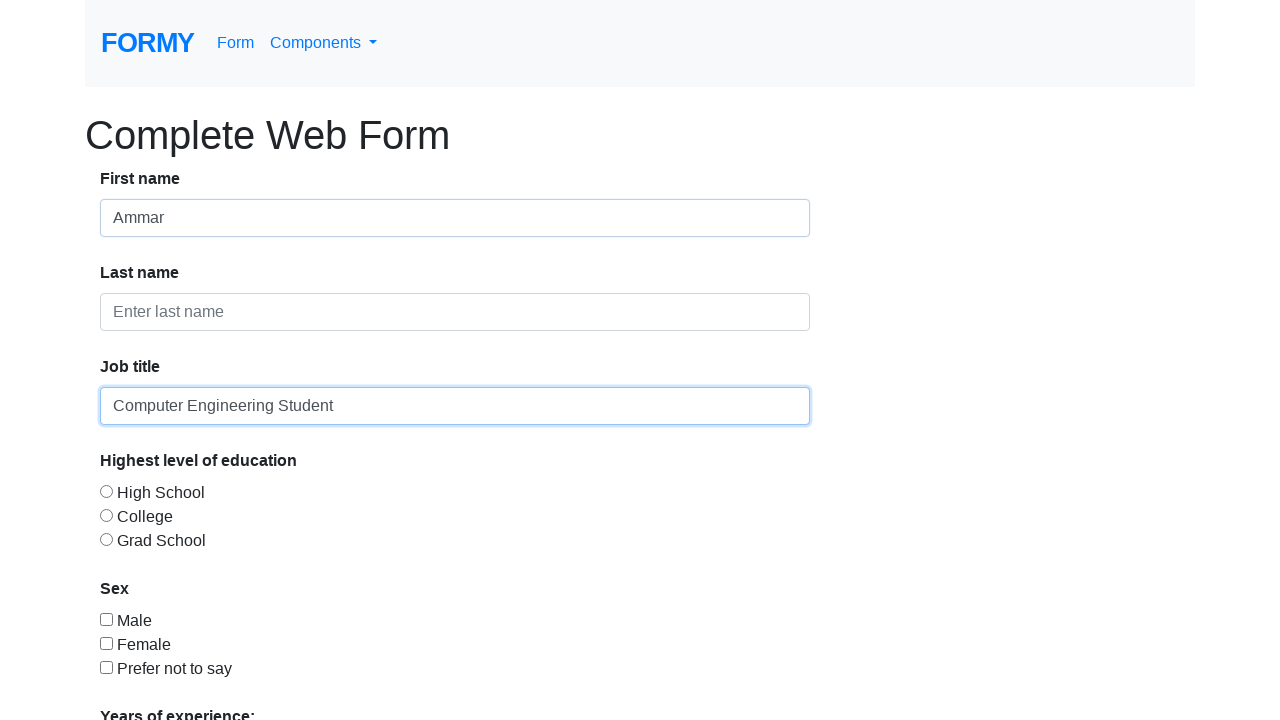

Clicked on job title field at (455, 406) on #job-title
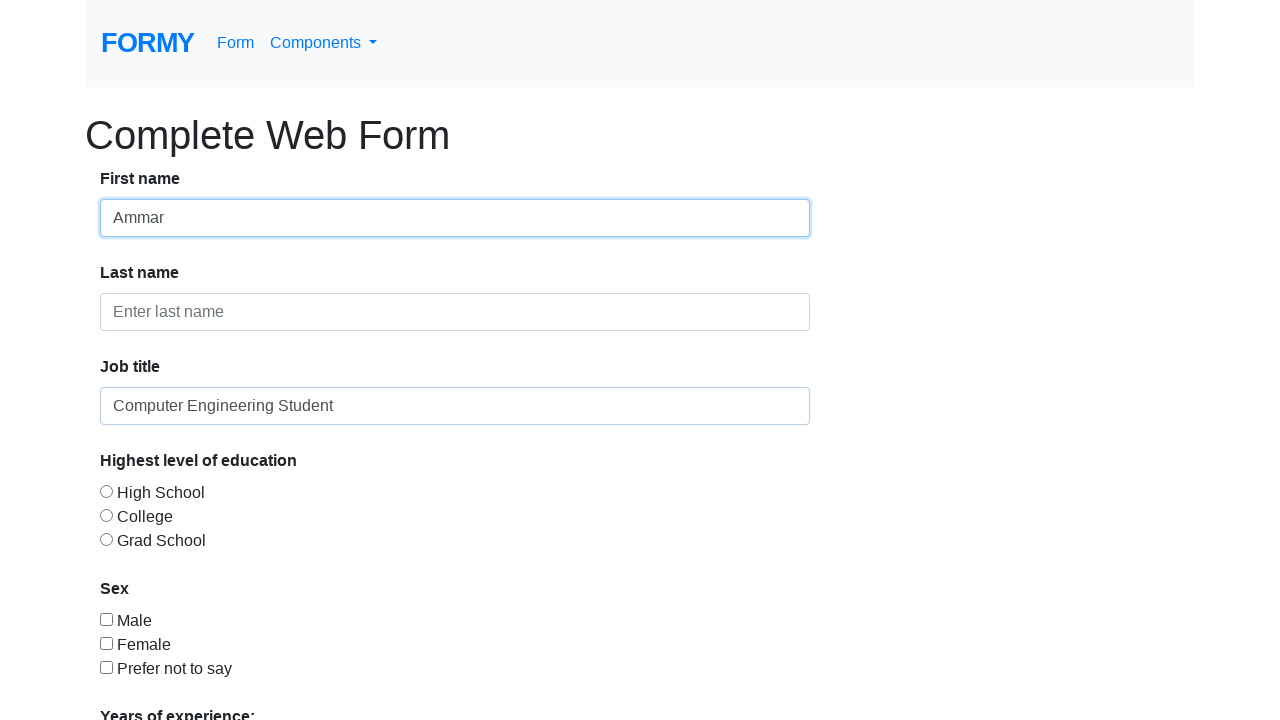

Clicked submit link without selecting radio button at (148, 680) on xpath=/html/body/div/form/div/div[8]/a
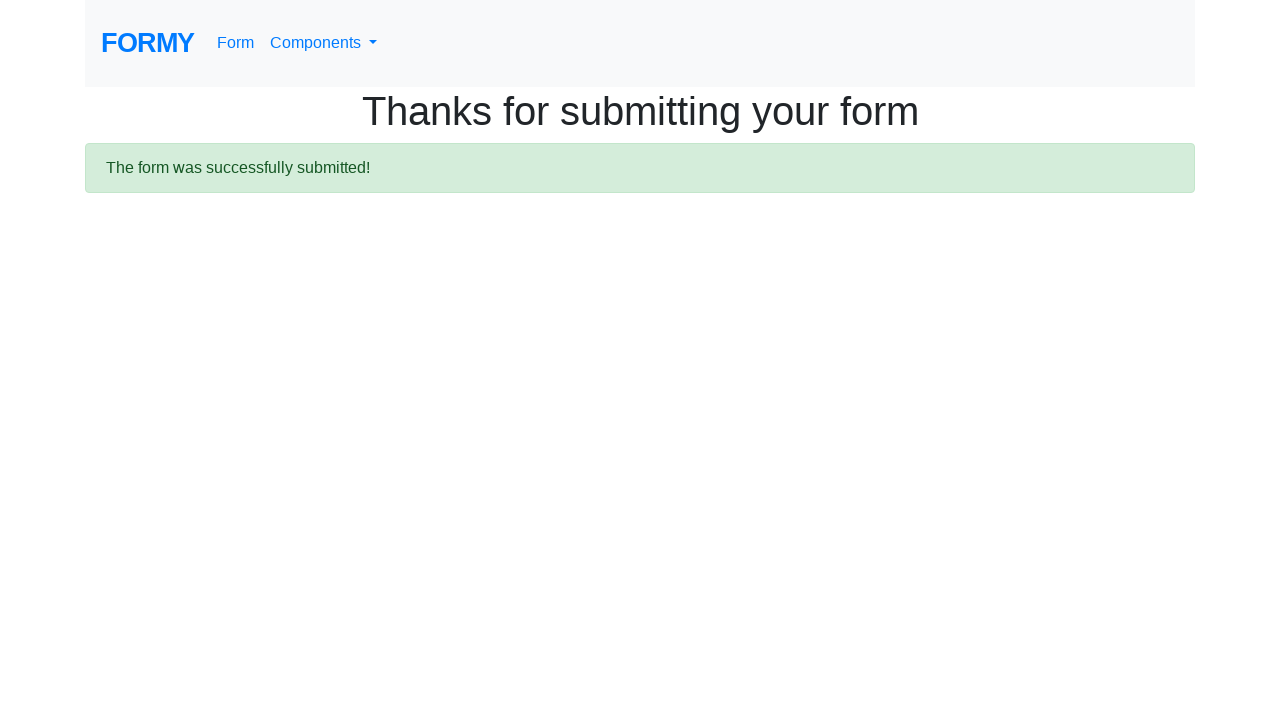

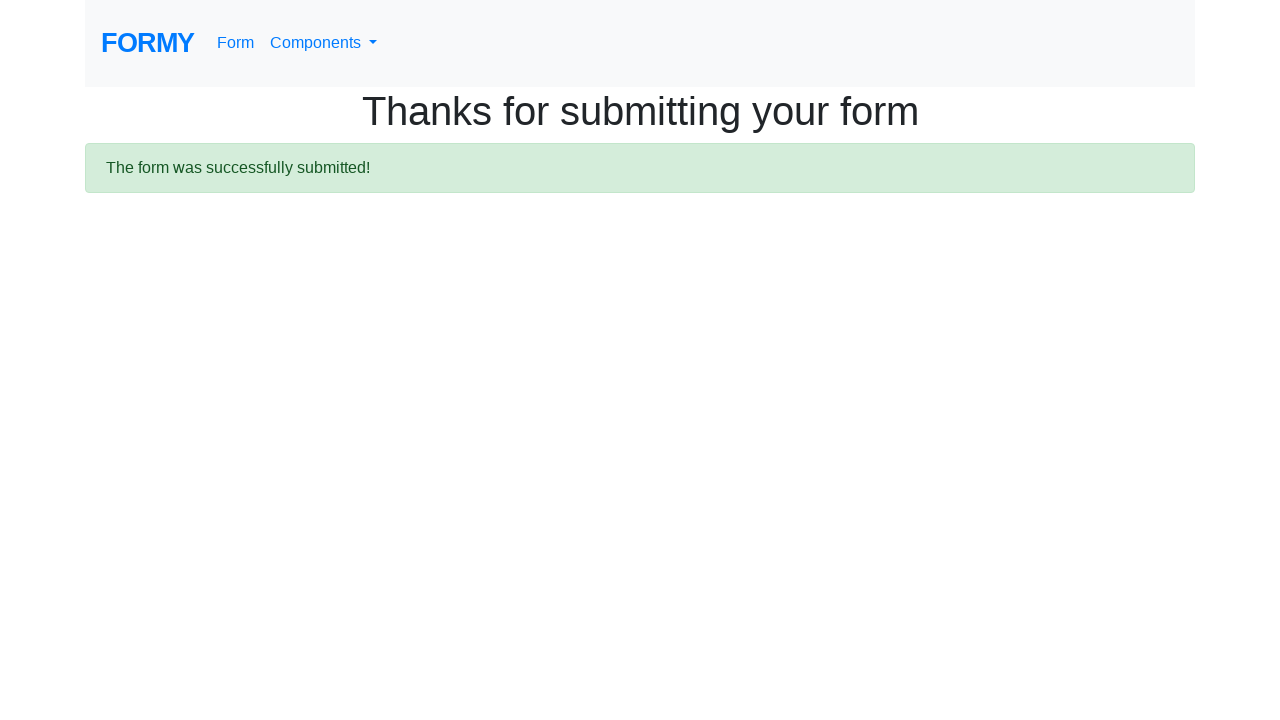